Tests drag and drop functionality within an iframe by dragging a draggable element to a droppable target

Starting URL: https://jqueryui.com/droppable/

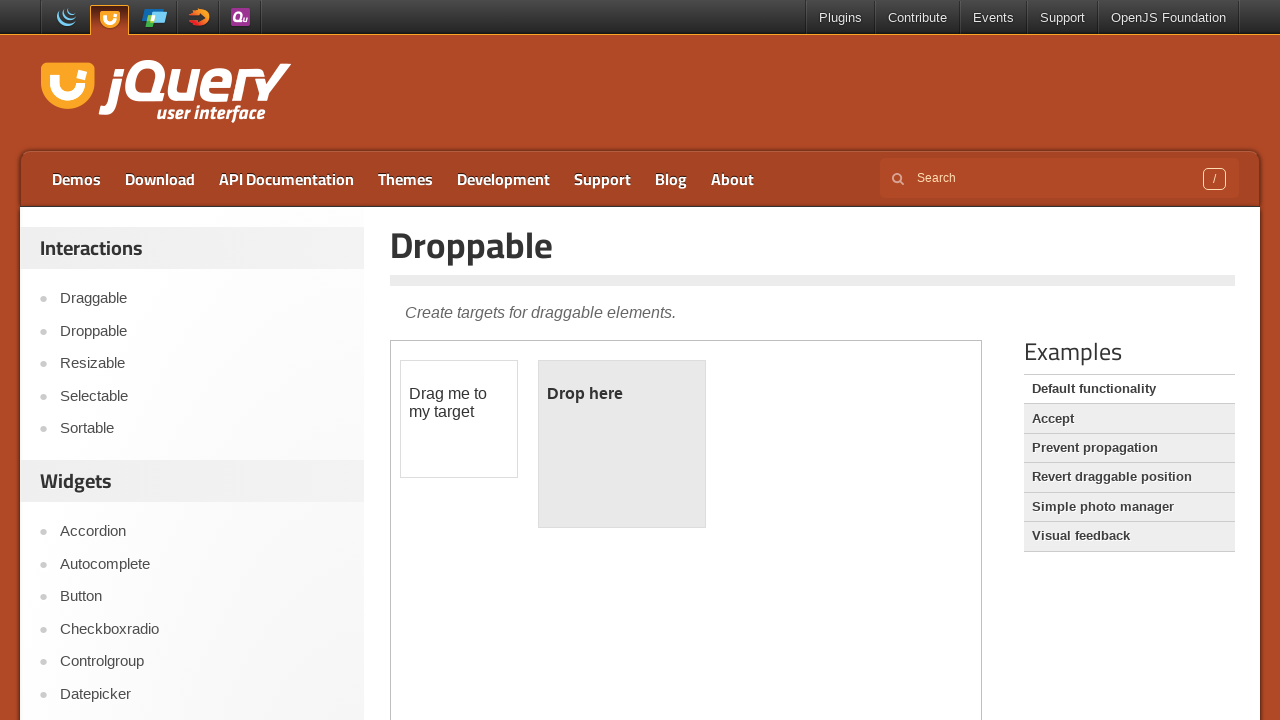

Located iframe with class 'demo-frame'
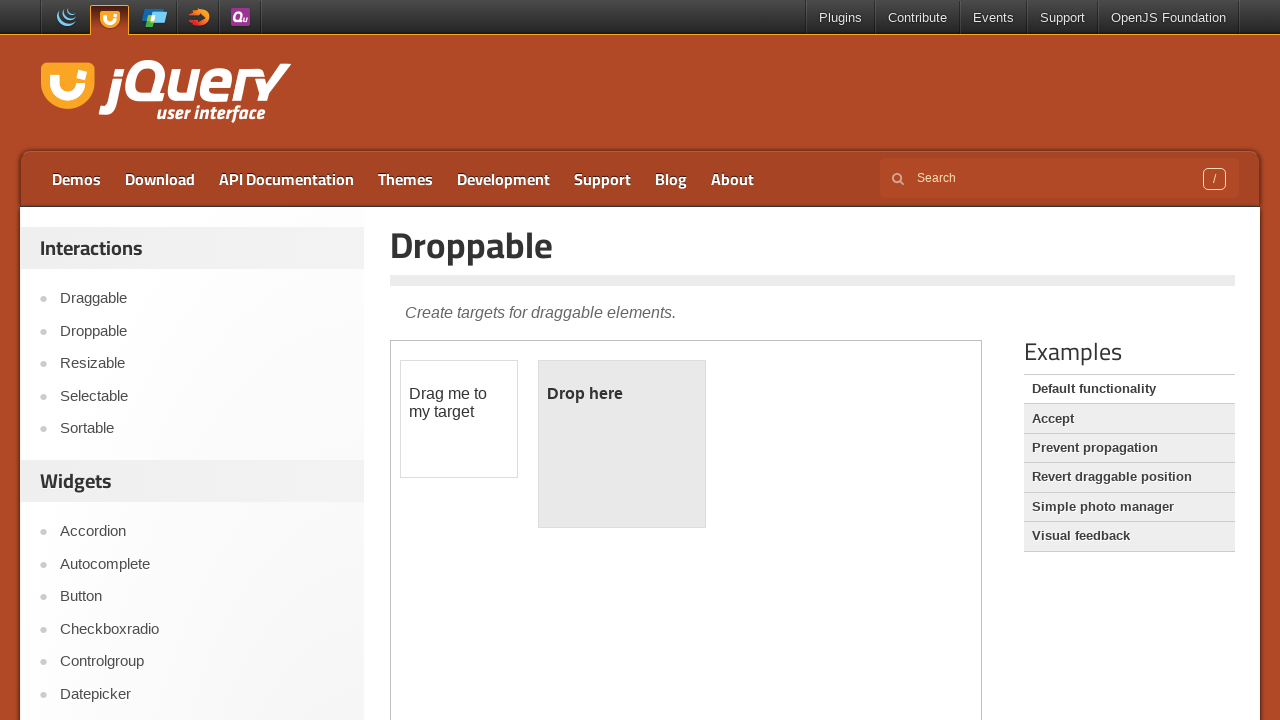

Located draggable element with id 'draggable' within iframe
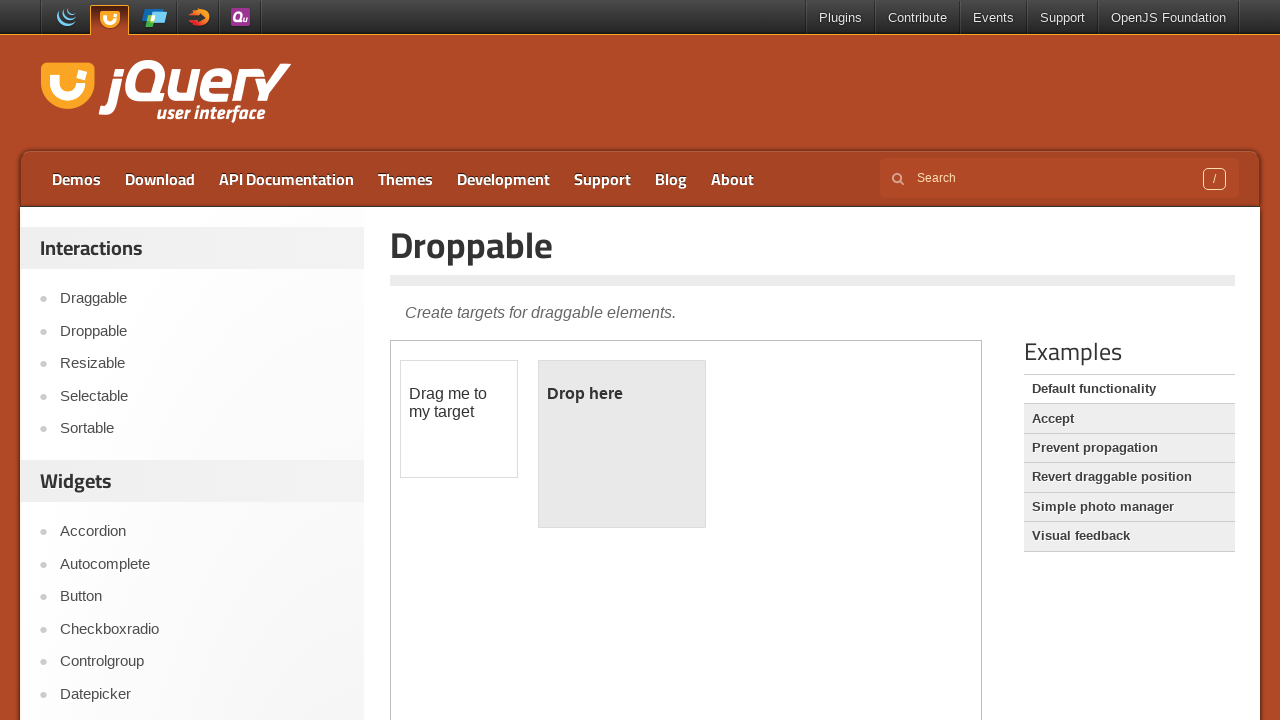

Located droppable element with id 'droppable' within iframe
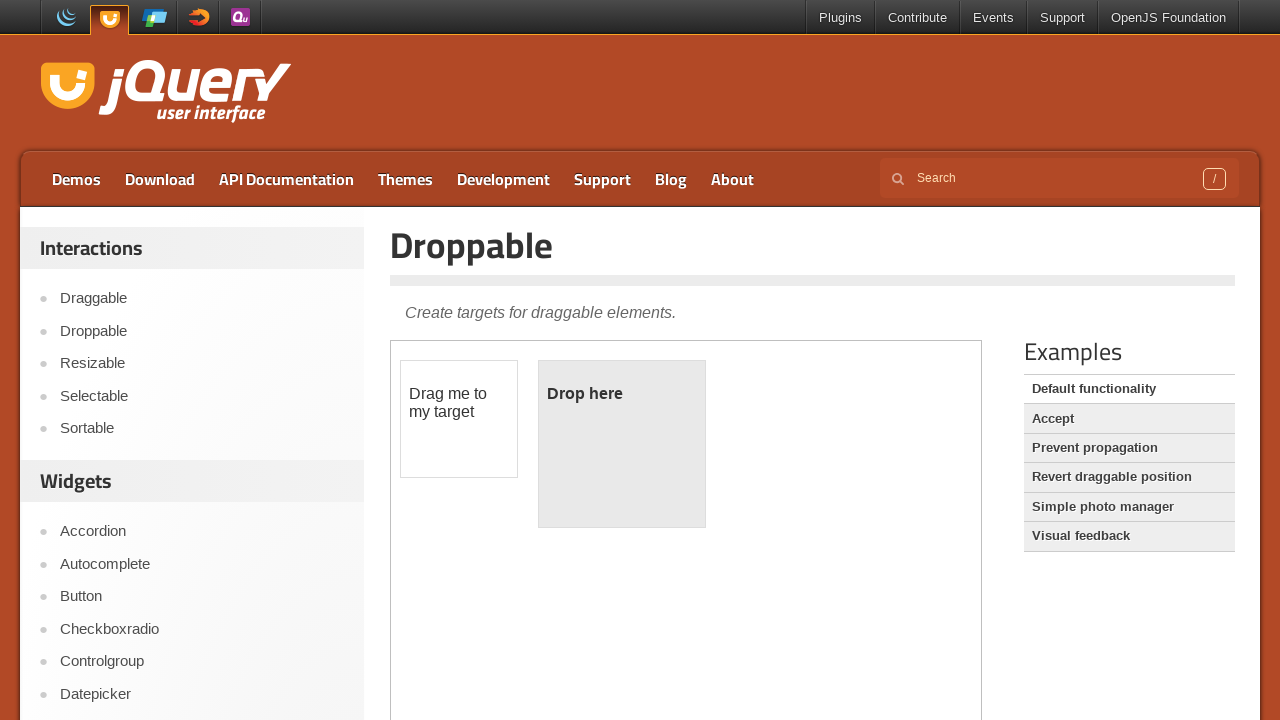

Dragged element from draggable to droppable target at (622, 444)
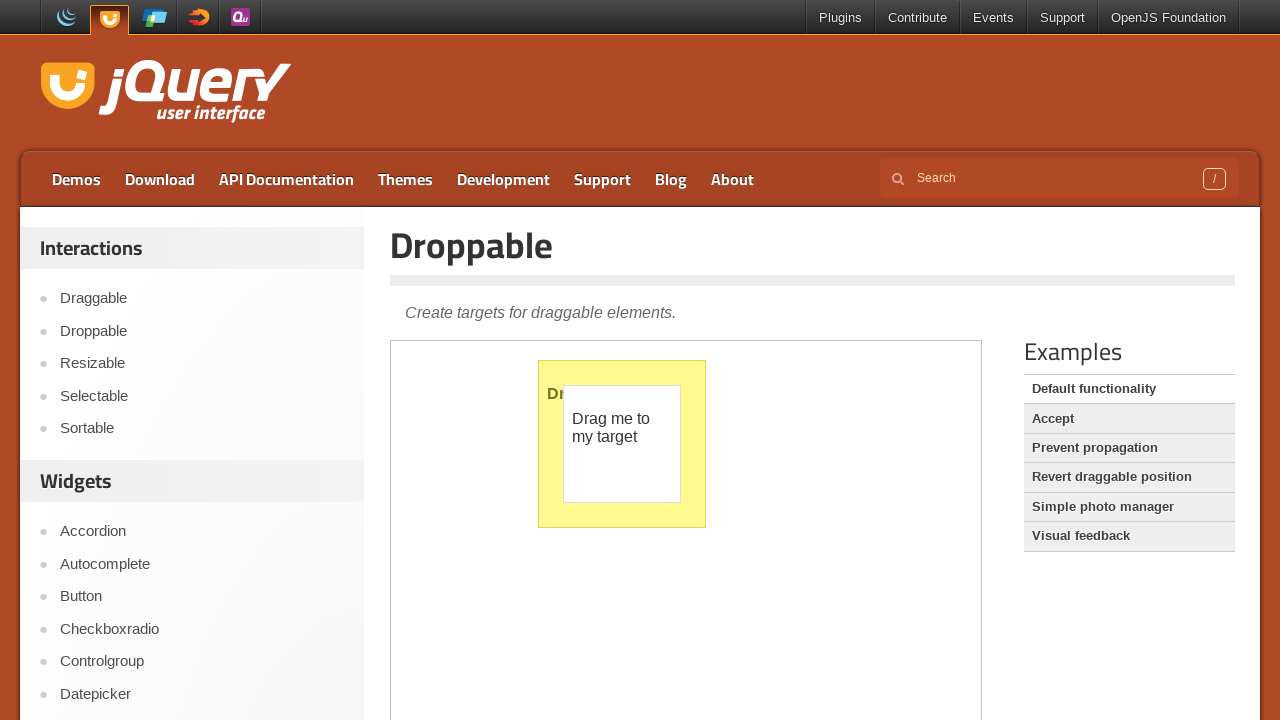

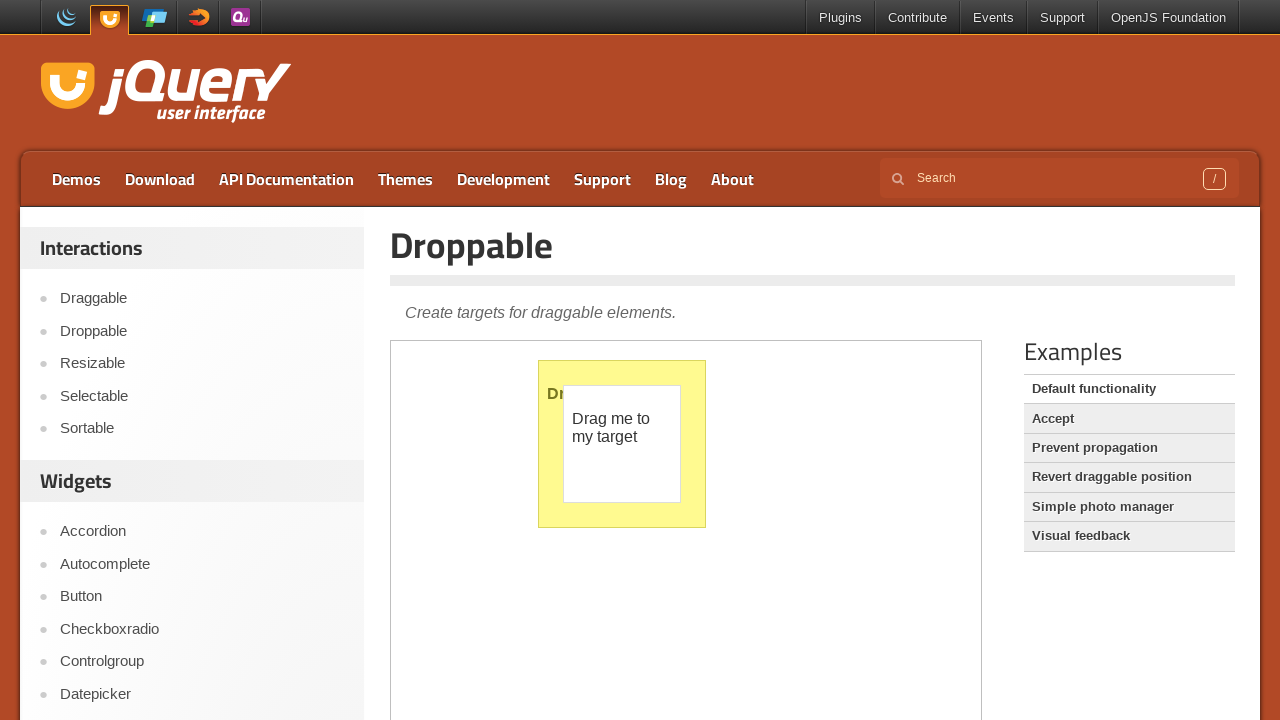